Tests that clicking Clear completed removes completed items from the list

Starting URL: https://demo.playwright.dev/todomvc

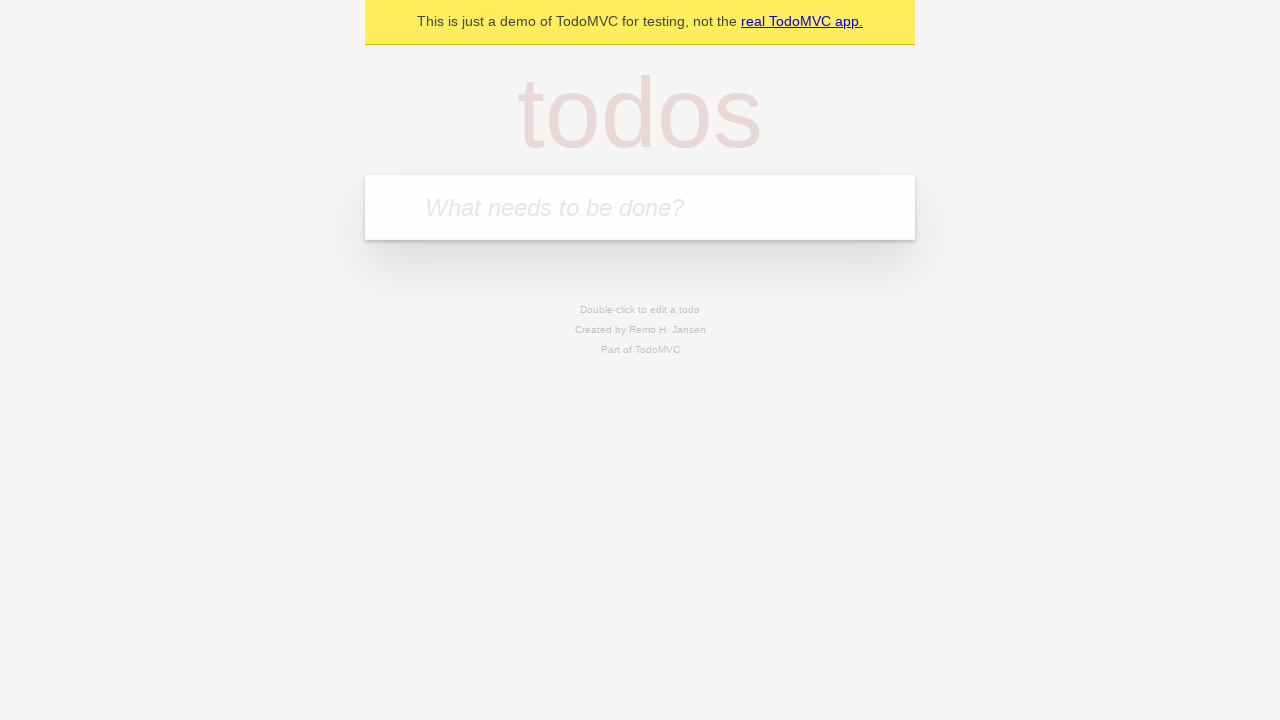

Filled first todo input field with 'buy some cheese' on .new-todo
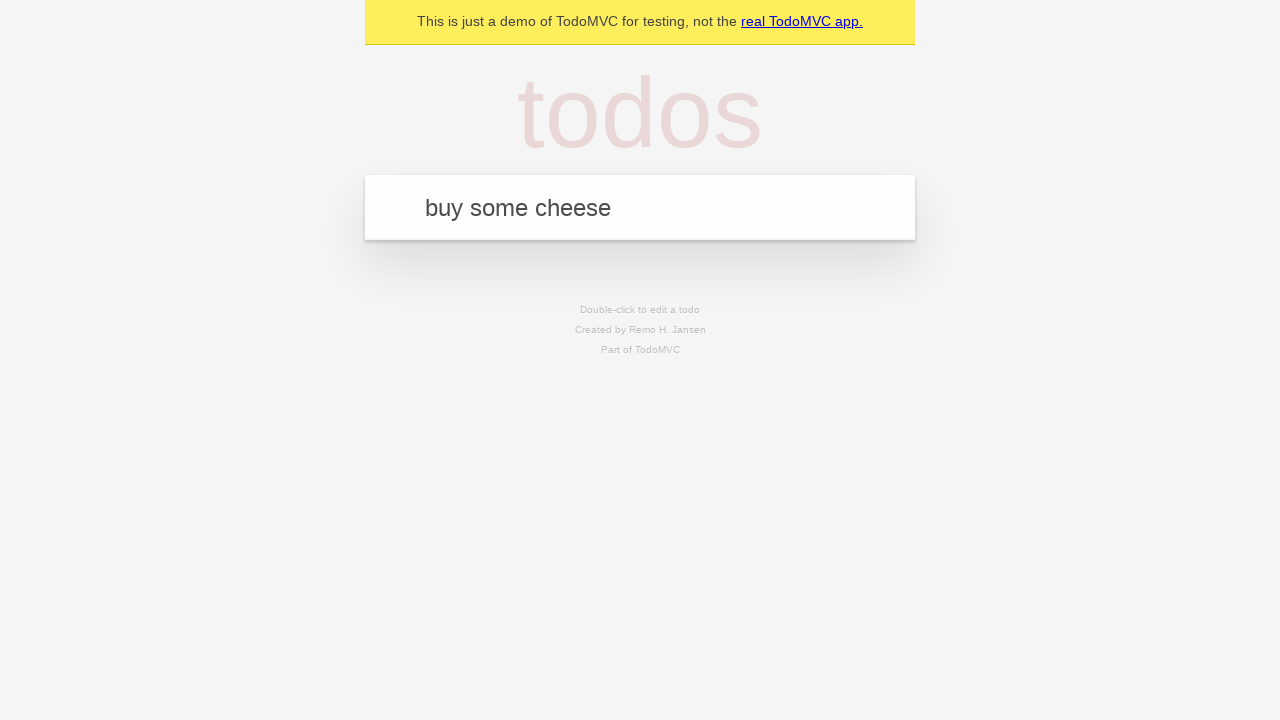

Pressed Enter to create first todo item on .new-todo
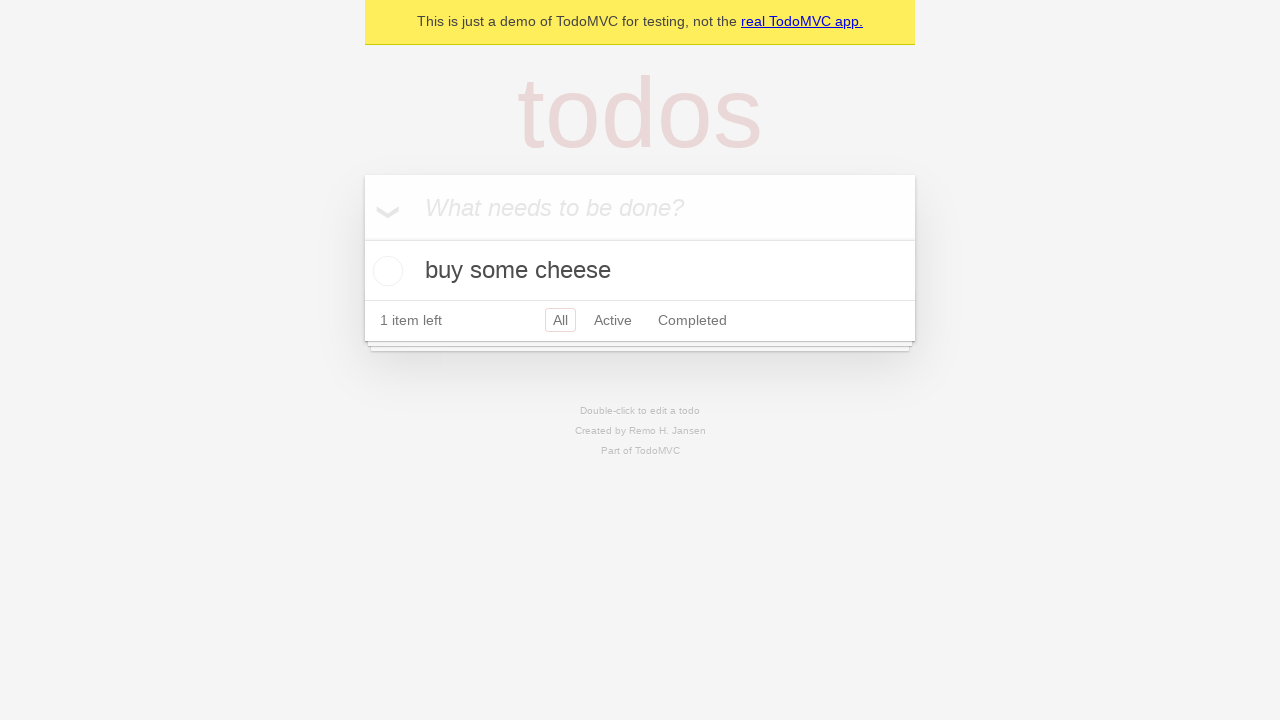

Filled second todo input field with 'feed the cat' on .new-todo
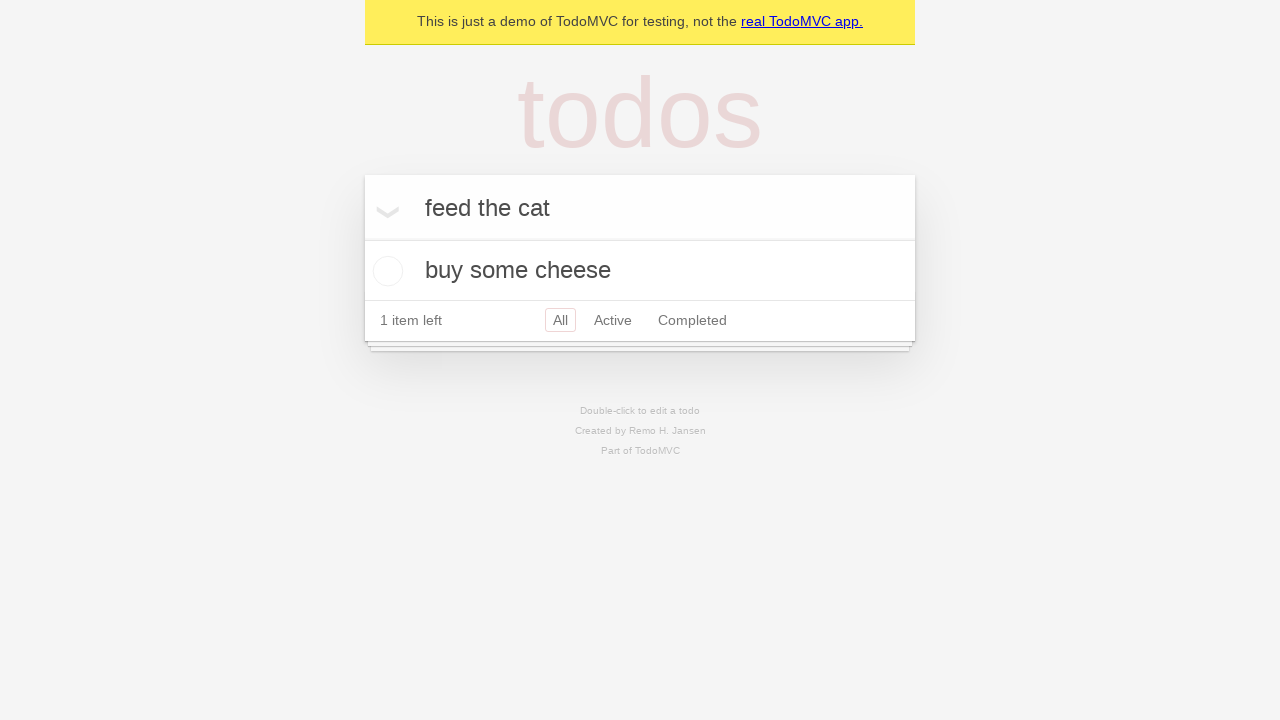

Pressed Enter to create second todo item on .new-todo
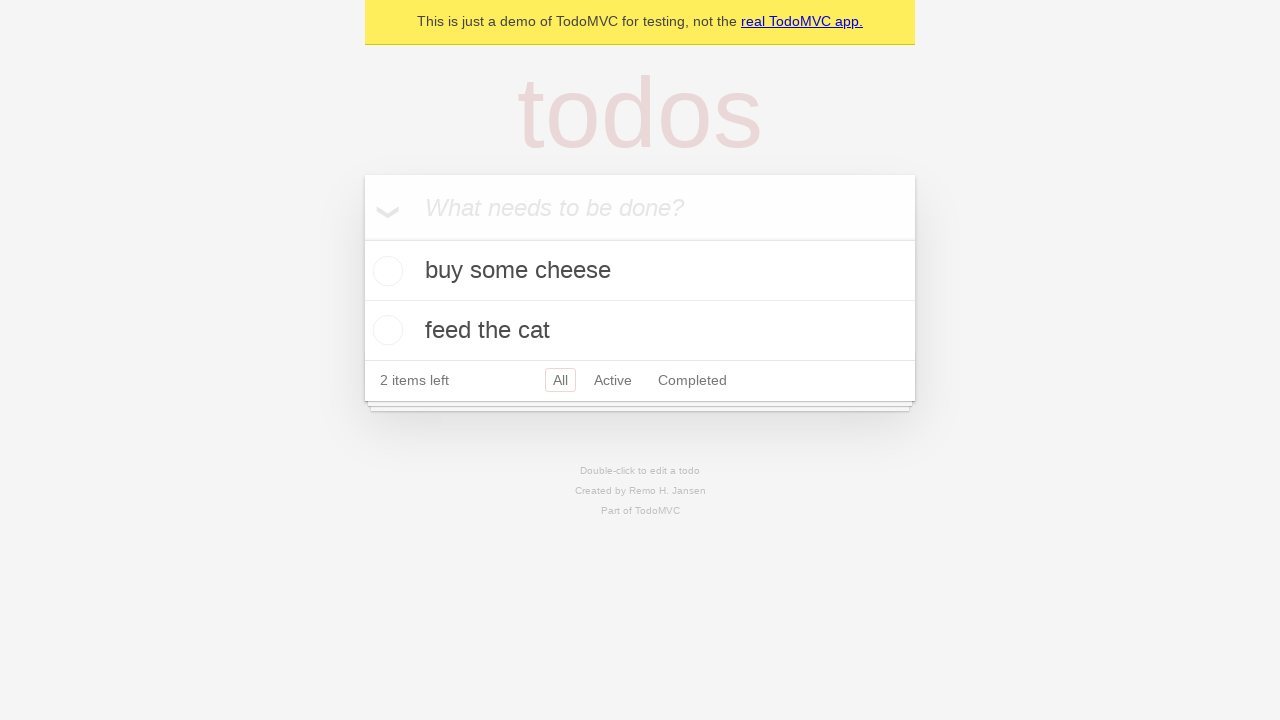

Filled third todo input field with 'book a doctors appointment' on .new-todo
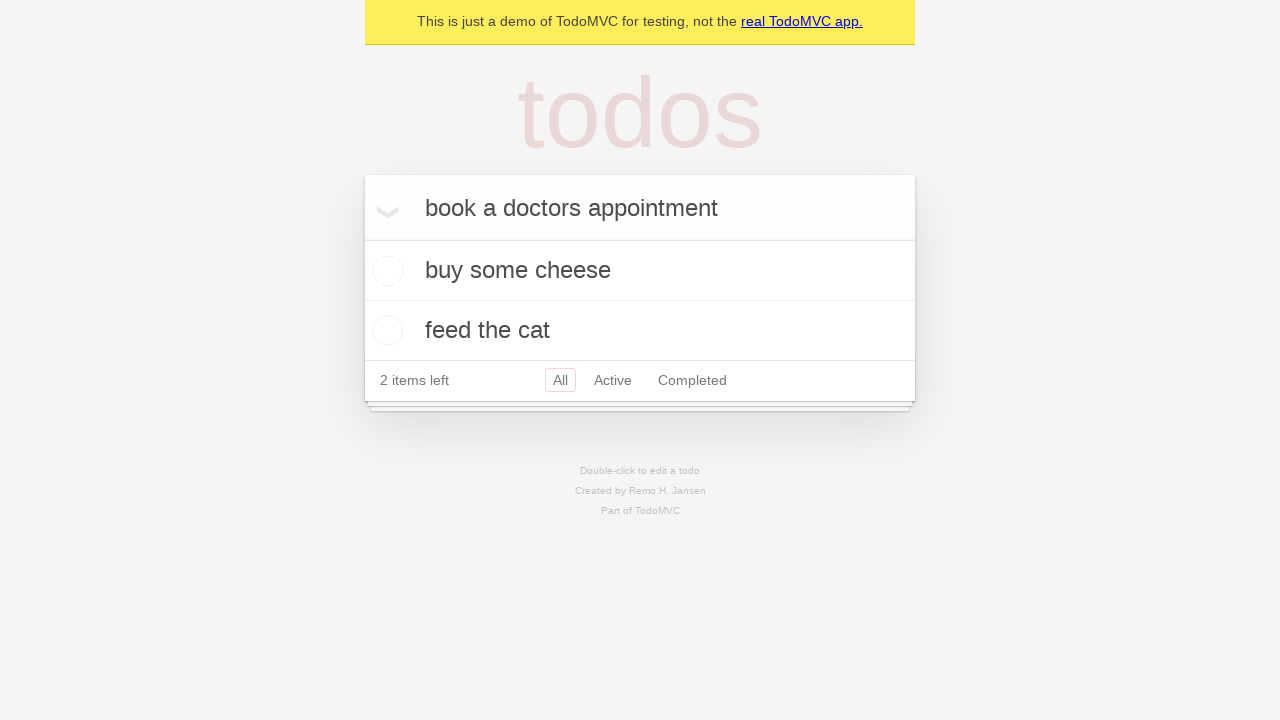

Pressed Enter to create third todo item on .new-todo
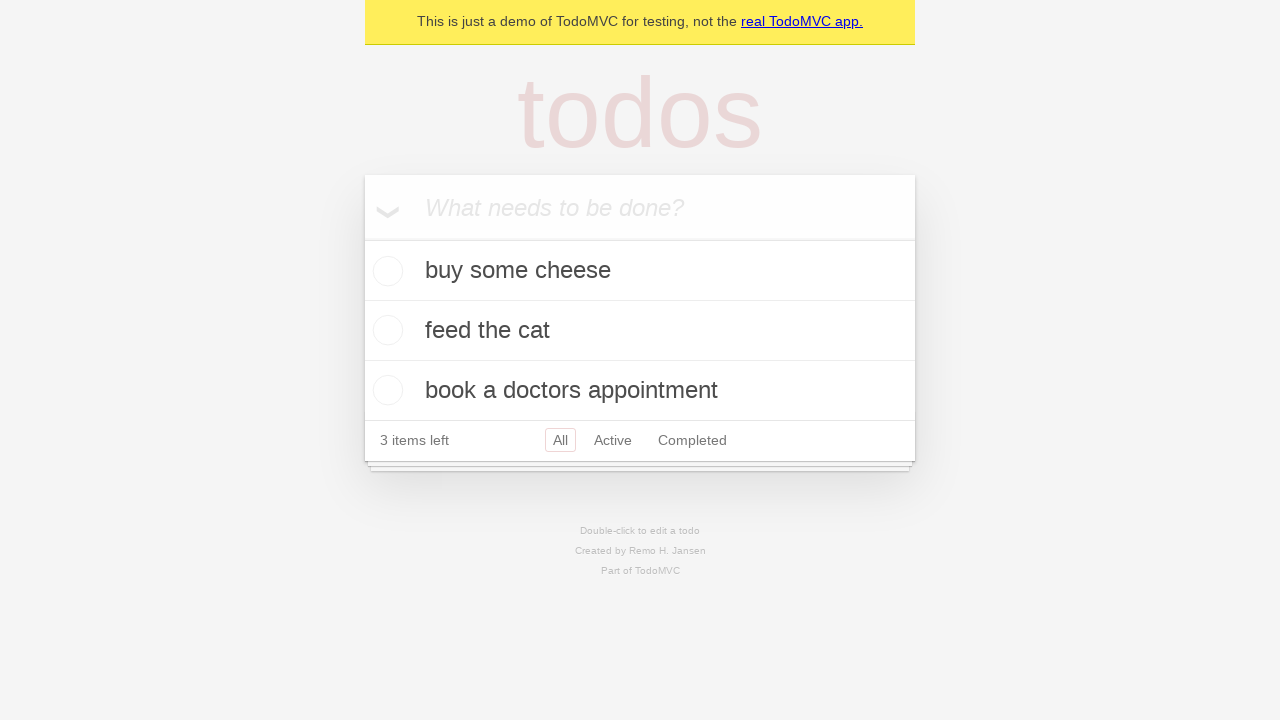

Located all todo items in the list
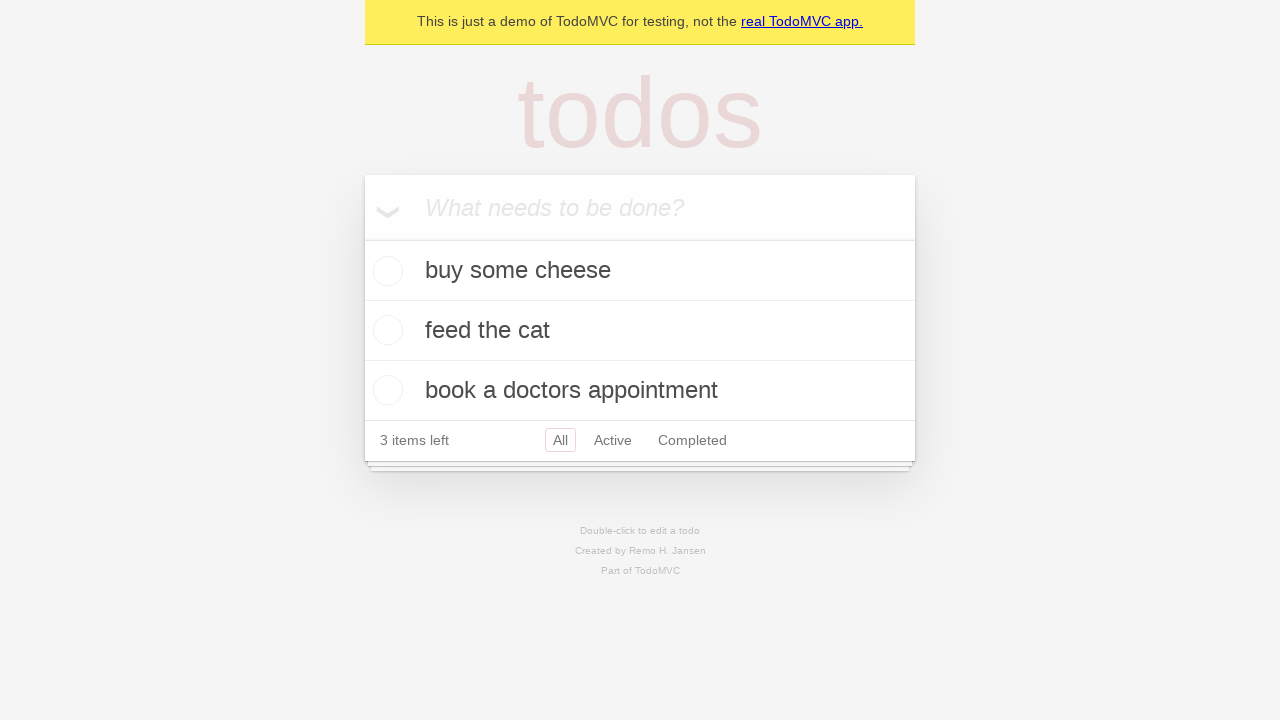

Checked the second todo item to mark it as completed at (385, 330) on .todo-list li >> nth=1 >> .toggle
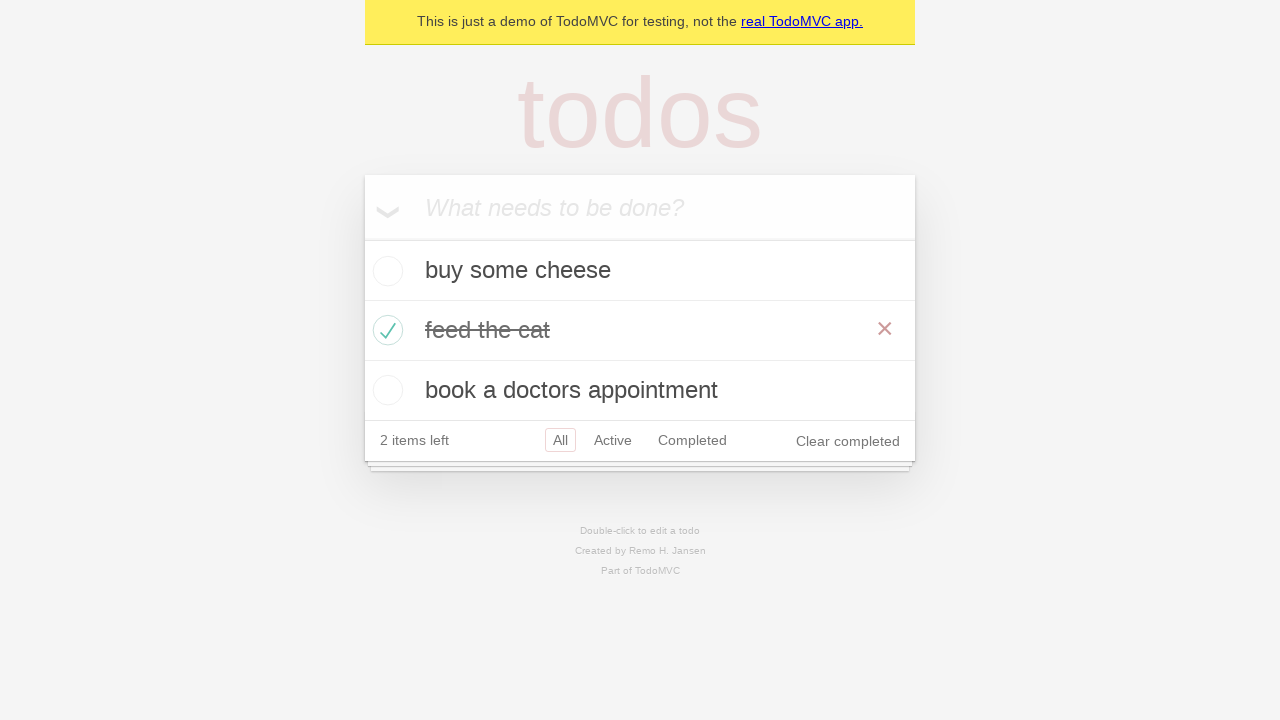

Clicked Clear completed button to remove completed items at (848, 441) on .clear-completed
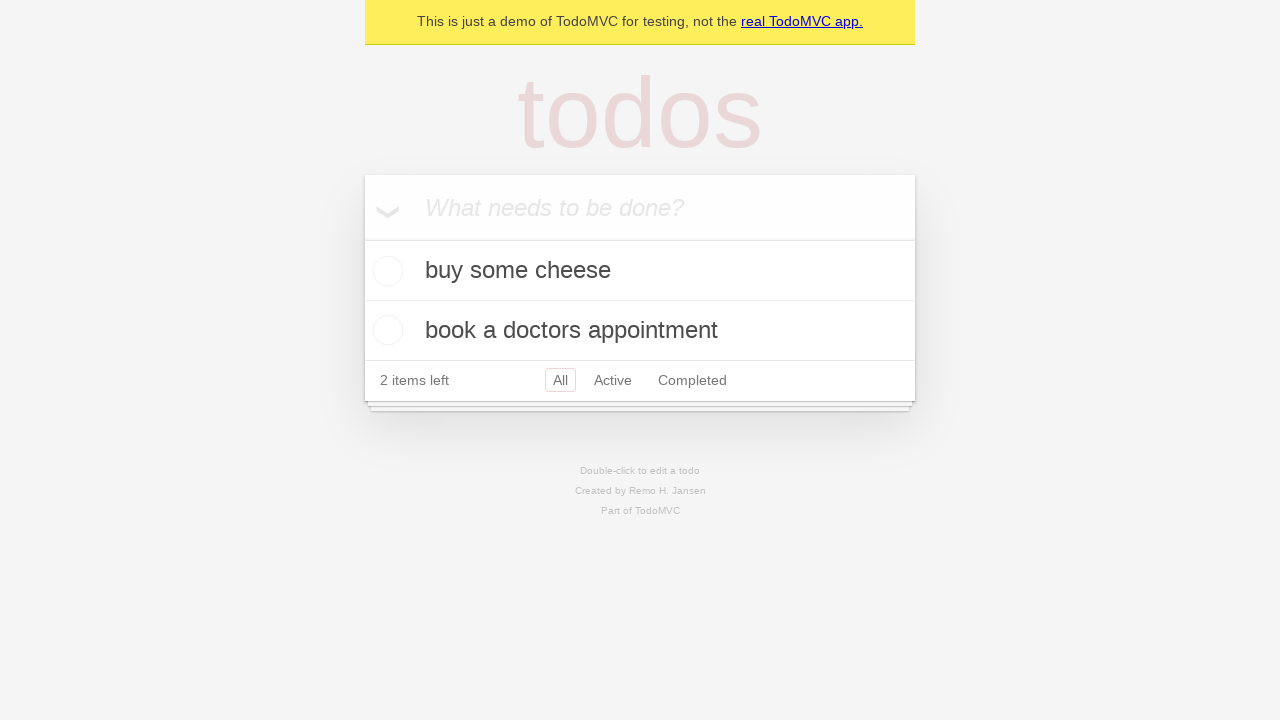

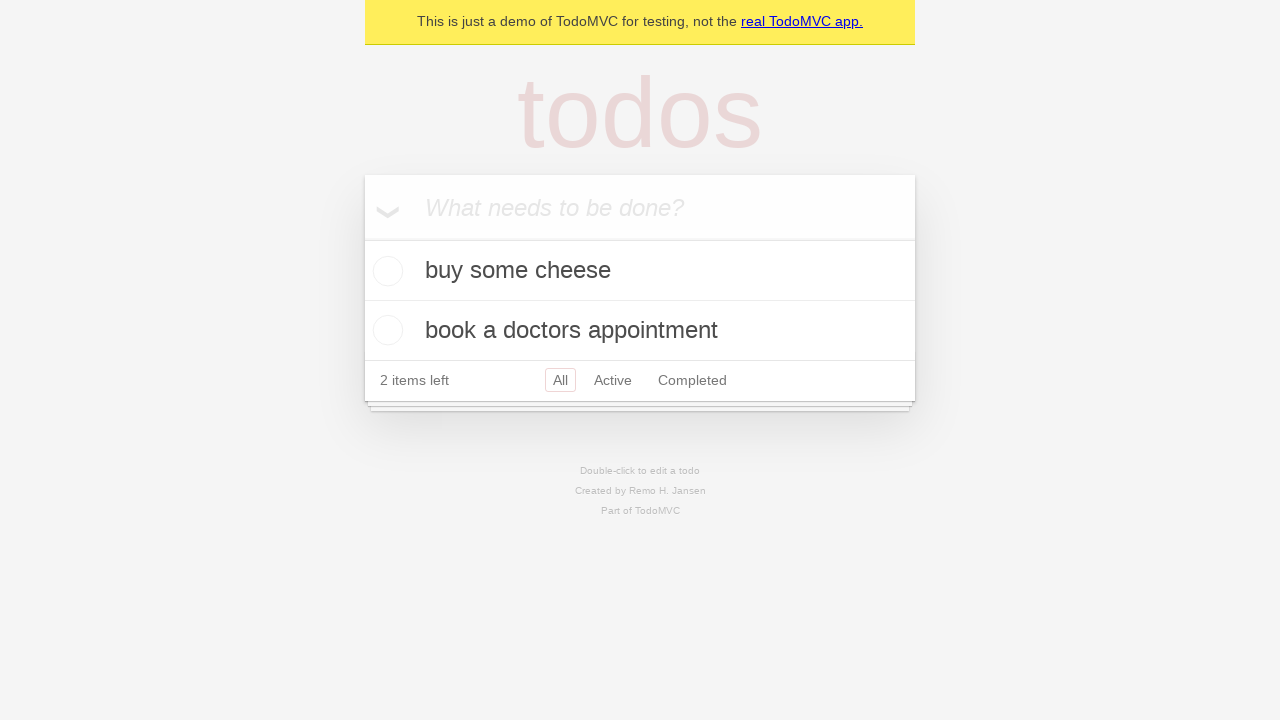